Tests hover functionality by moving the mouse over a figure element to reveal a hidden caption, then verifies the caption becomes visible

Starting URL: https://the-internet.herokuapp.com/hovers

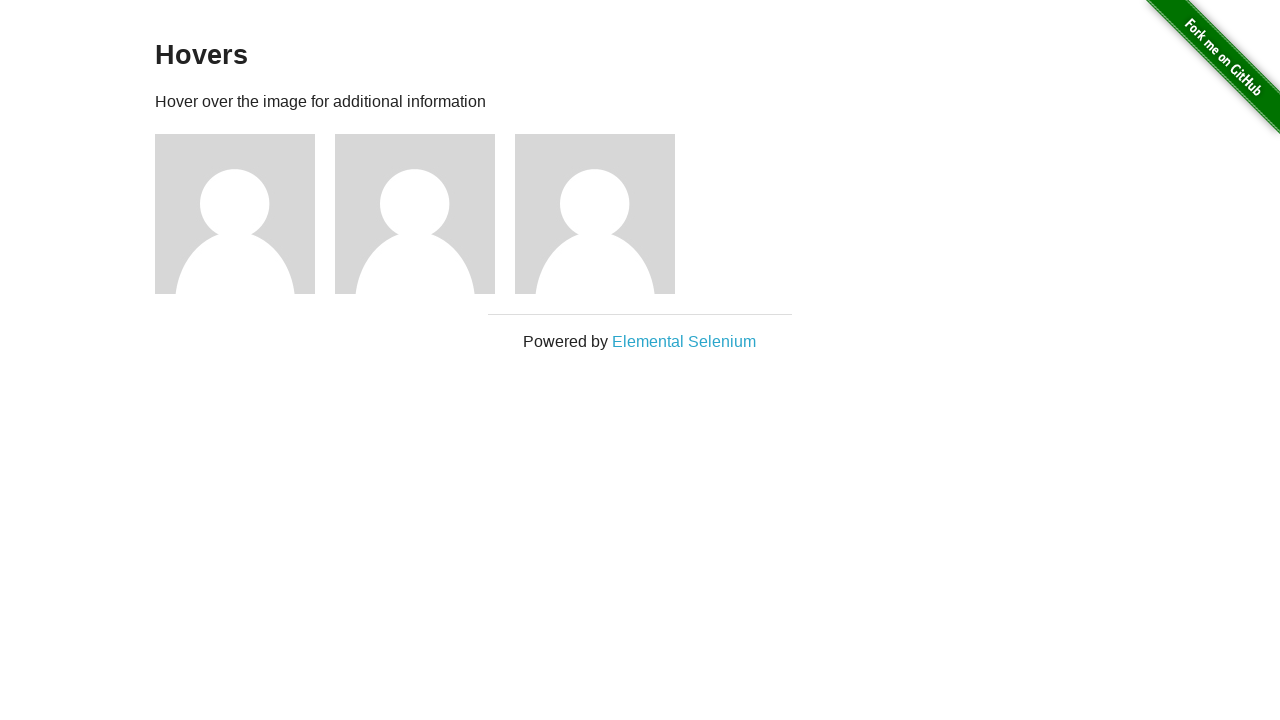

Waited for first figure element to be visible
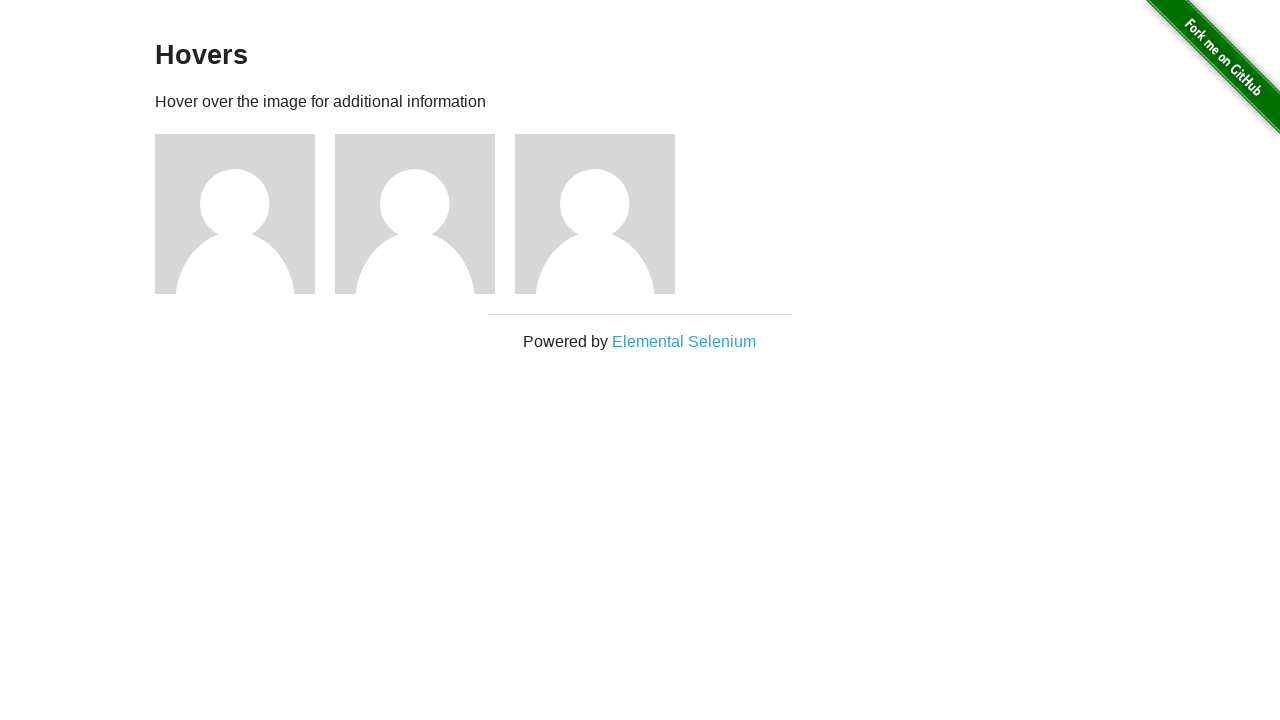

Hovered over first figure to reveal caption at (245, 214) on div.figure:nth-of-type(1)
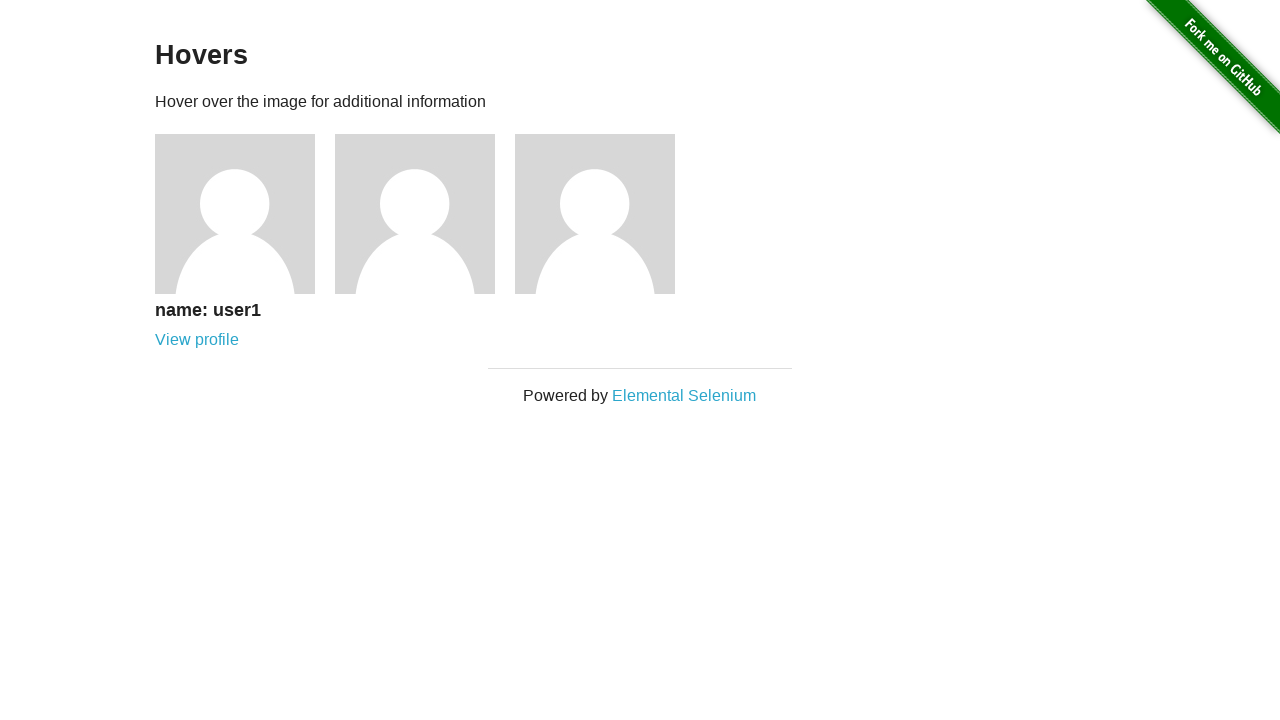

Verified caption became visible on hover
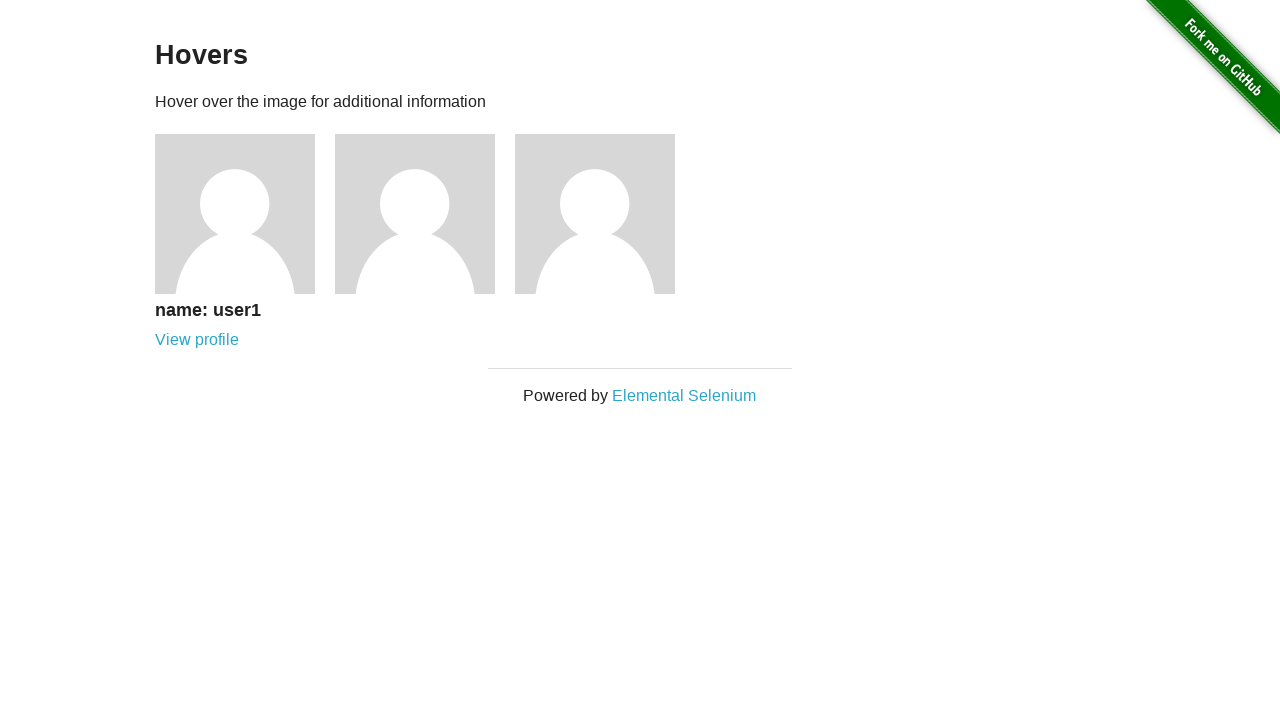

Retrieved caption text: 
      name: user1
      View profile
    
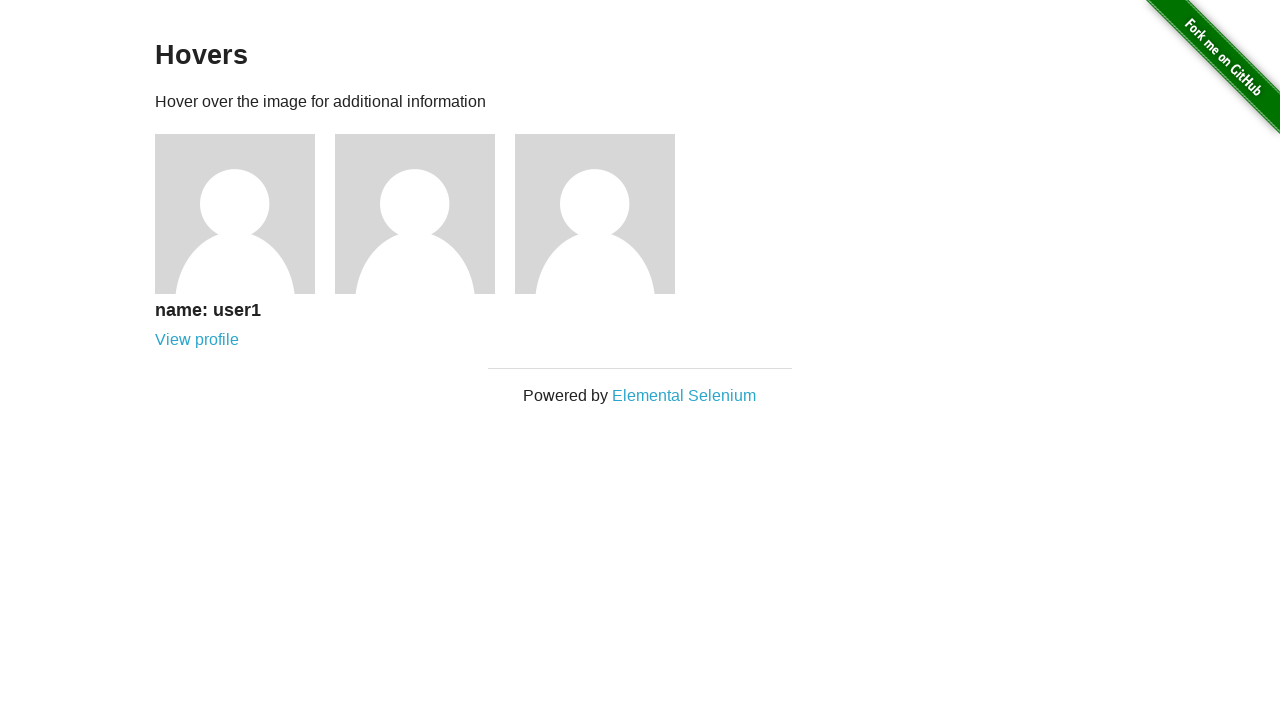

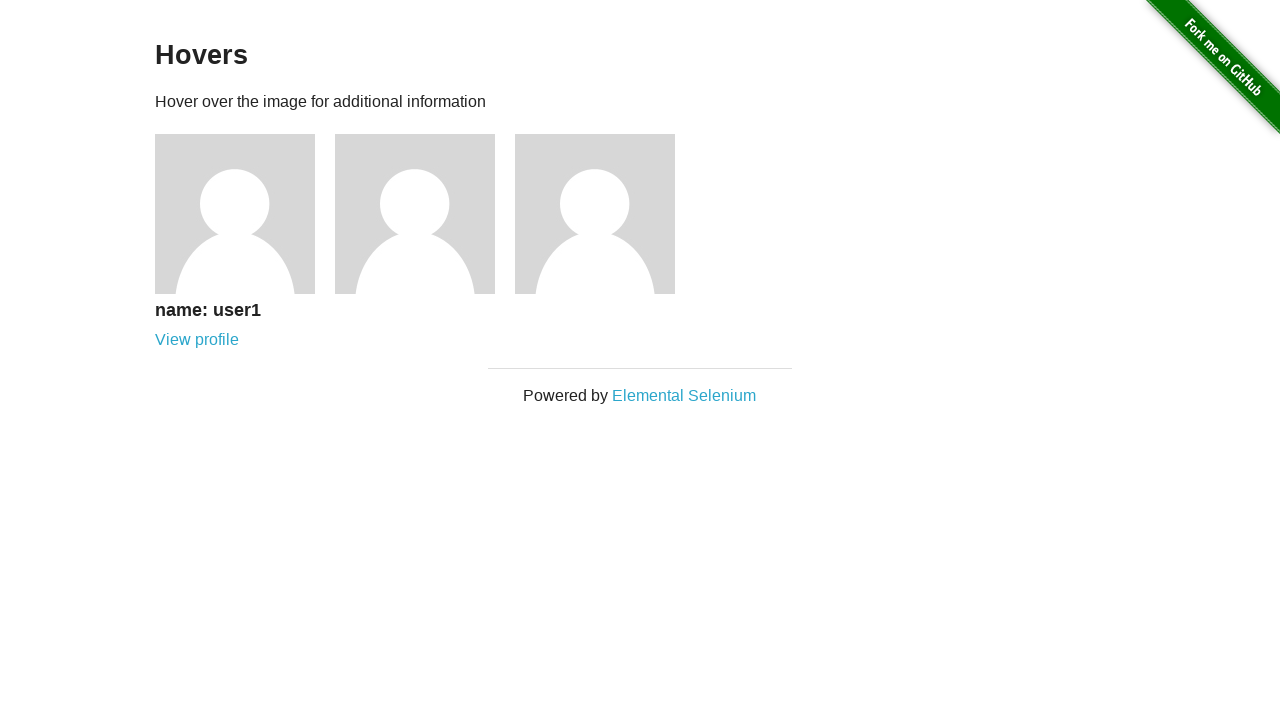